Tests dynamic controls page by clicking Remove button, verifying "It's gone!" message appears, then clicking Add button and verifying "It's back!" message appears.

Starting URL: https://the-internet.herokuapp.com/dynamic_controls

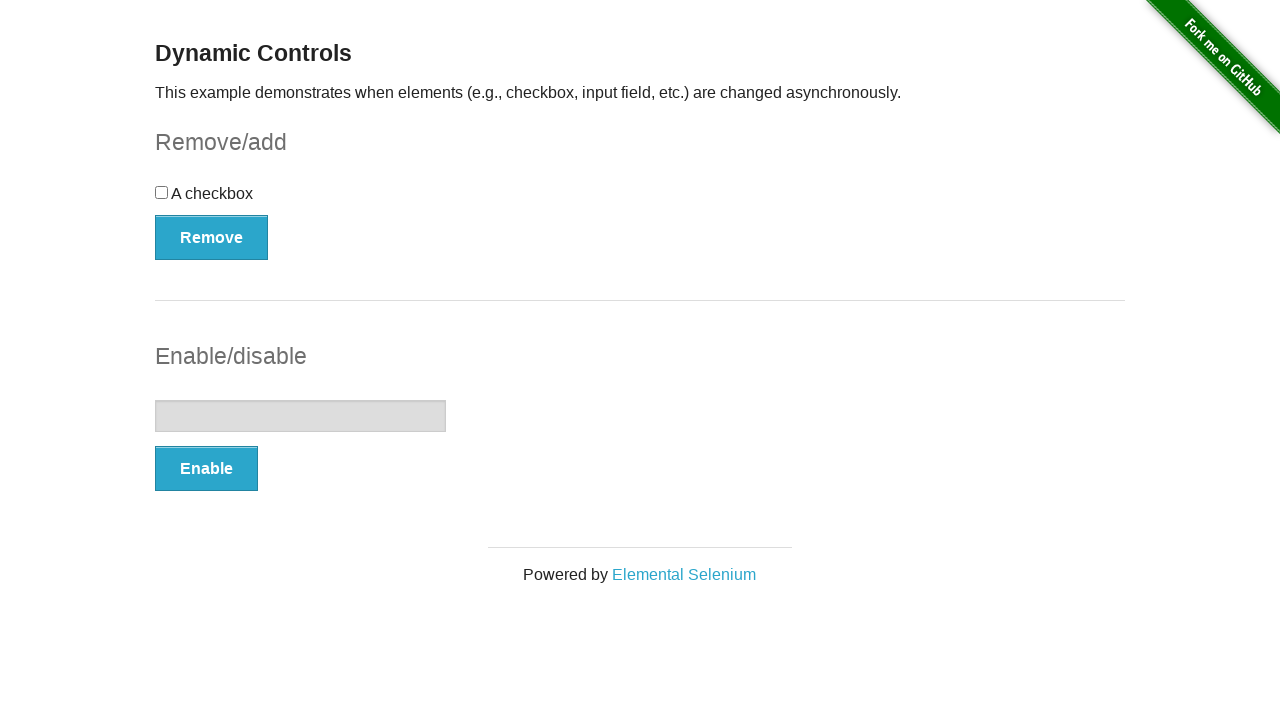

Navigated to dynamic controls page
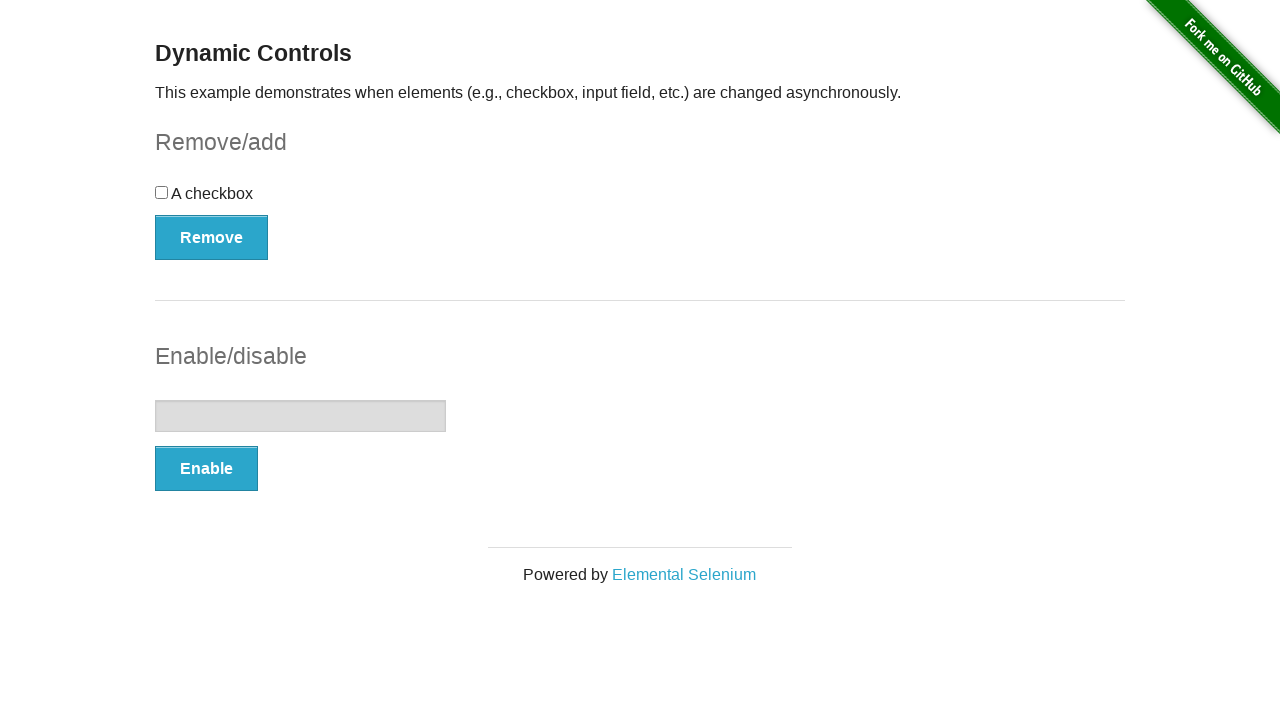

Clicked Remove button at (212, 237) on xpath=(//button[@type='button'])[1]
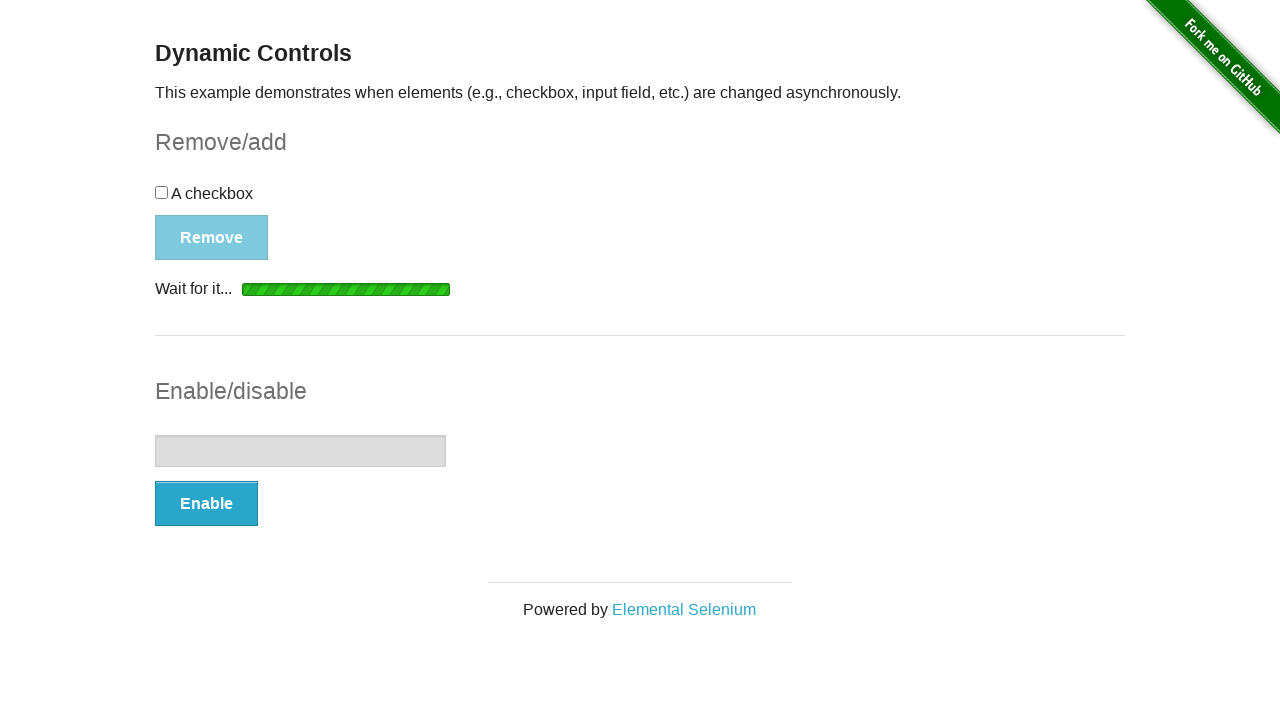

Waited for message element to appear
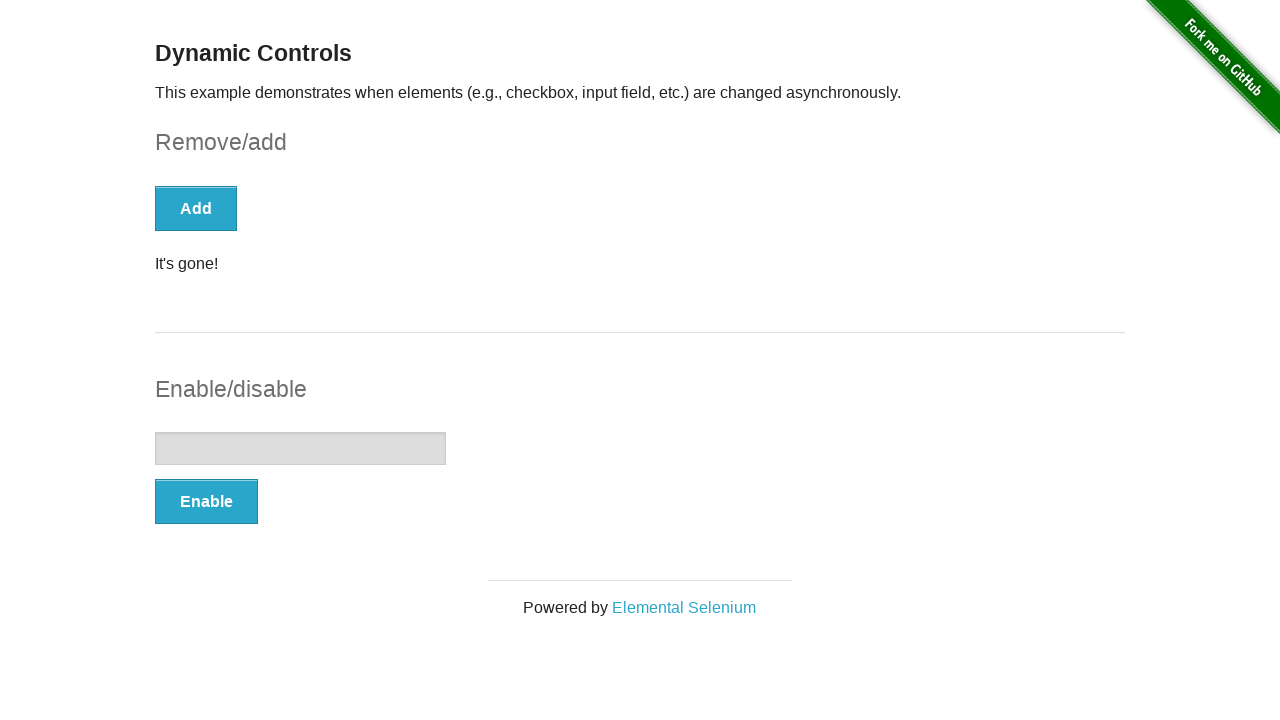

Verified 'It's gone!' message is visible
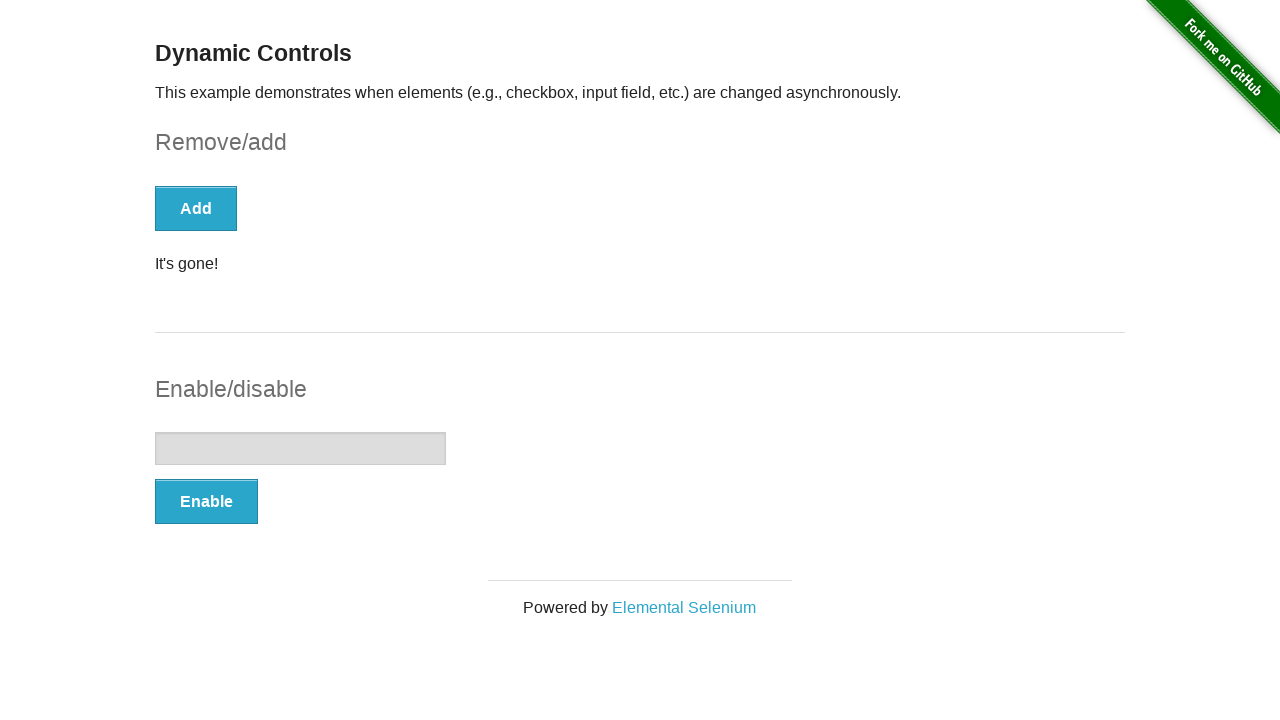

Clicked Add button at (196, 208) on xpath=//button[text()='Add']
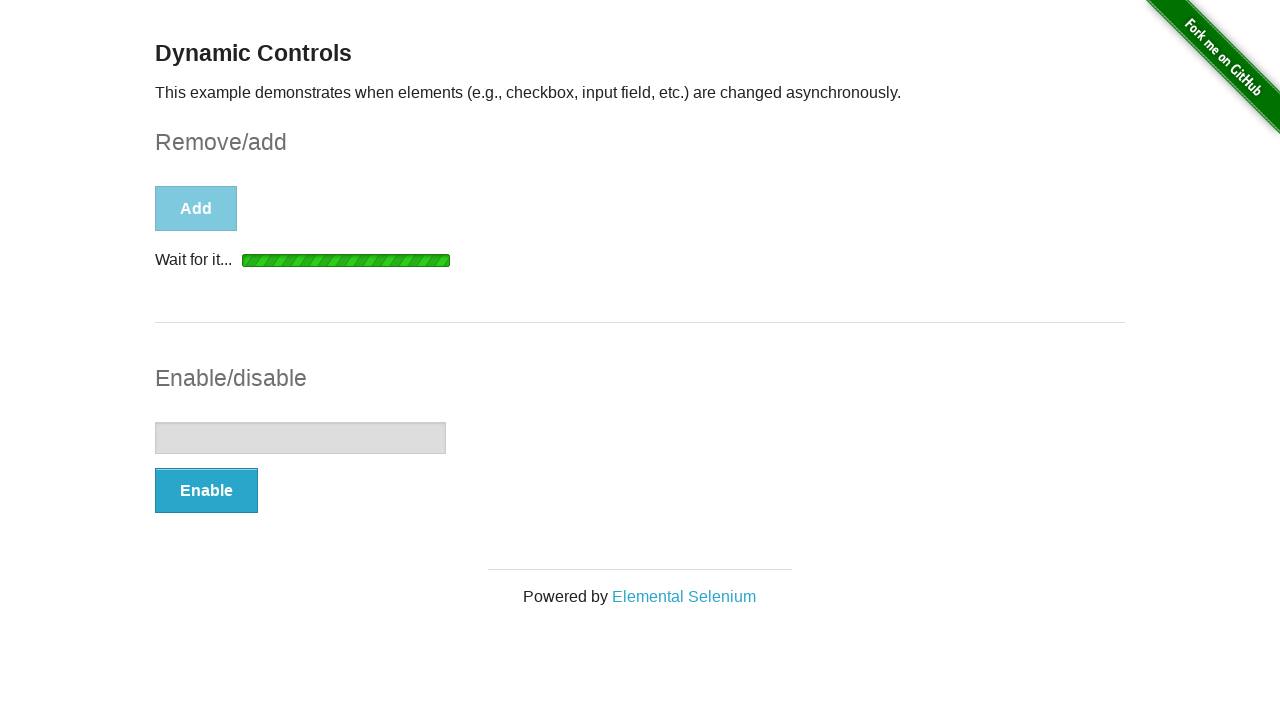

Waited for message element to update
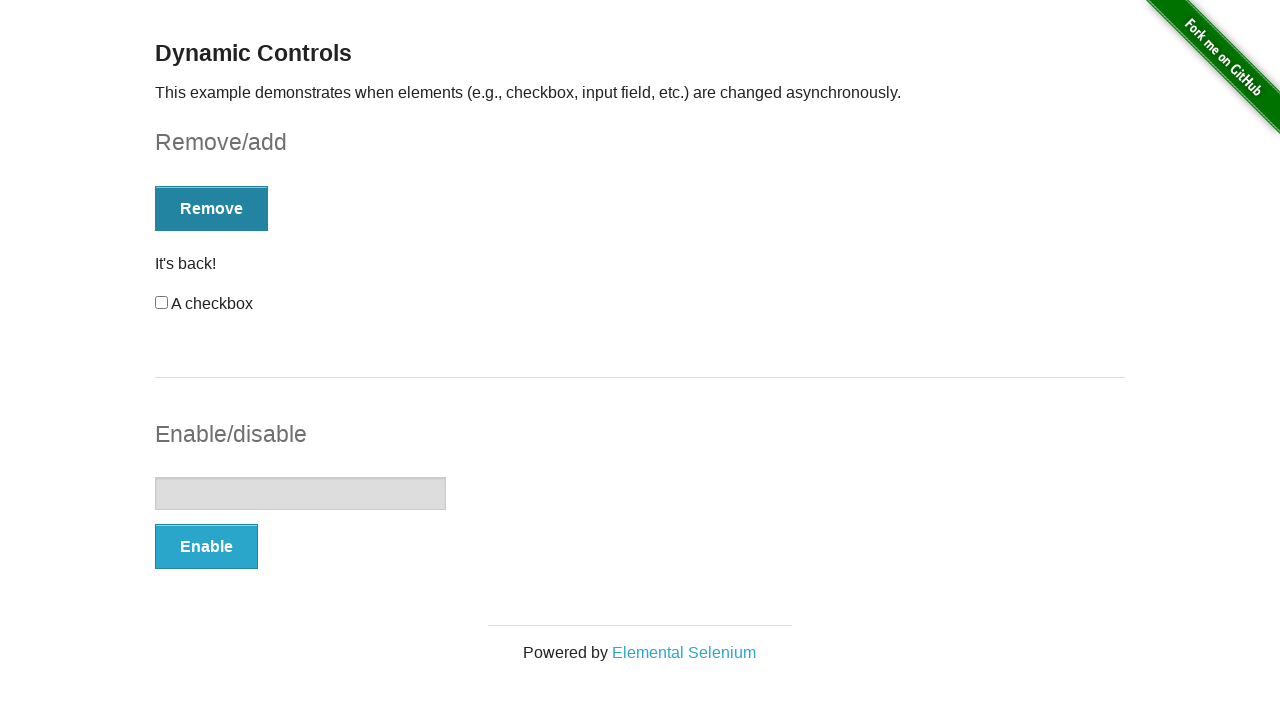

Retrieved message text content
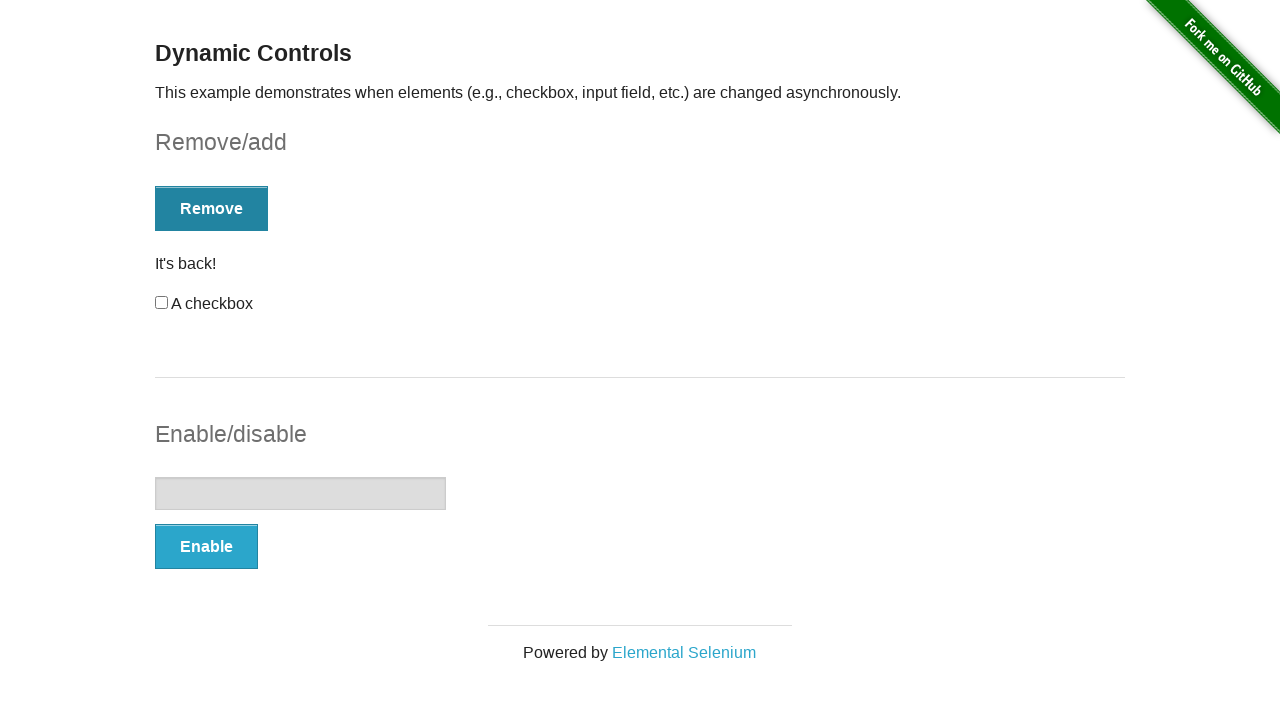

Verified 'It's back!' message is displayed
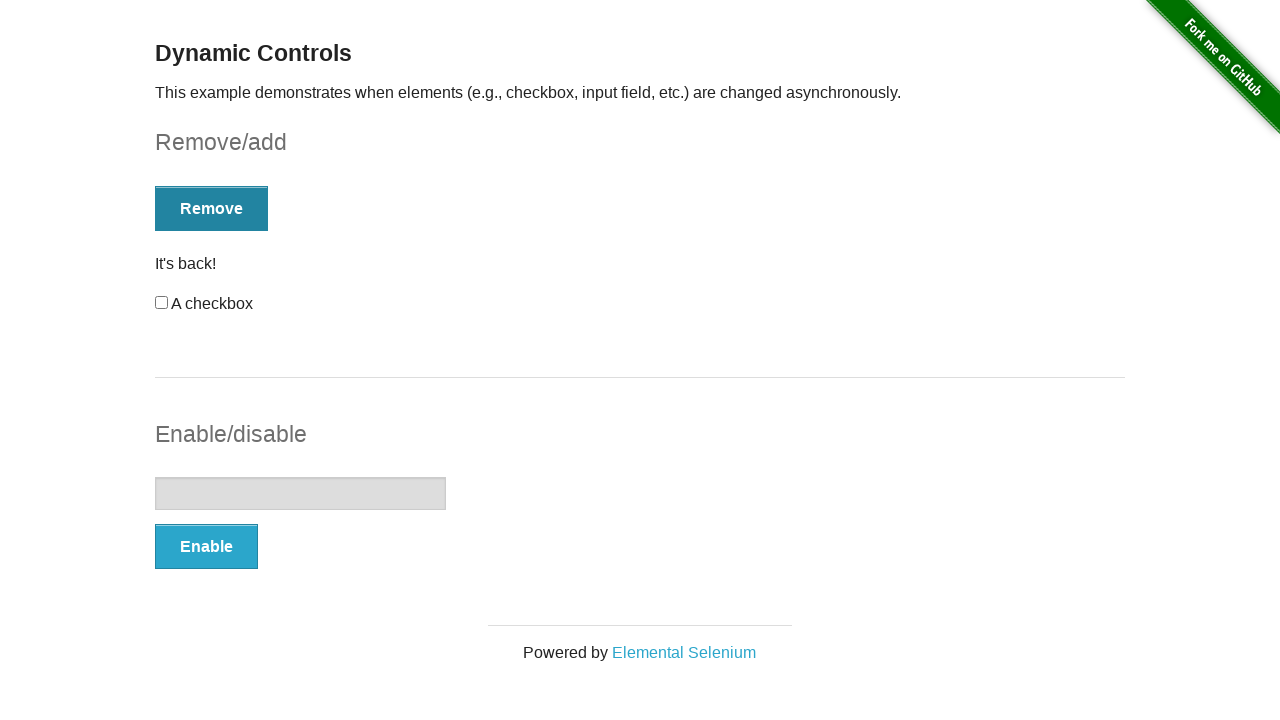

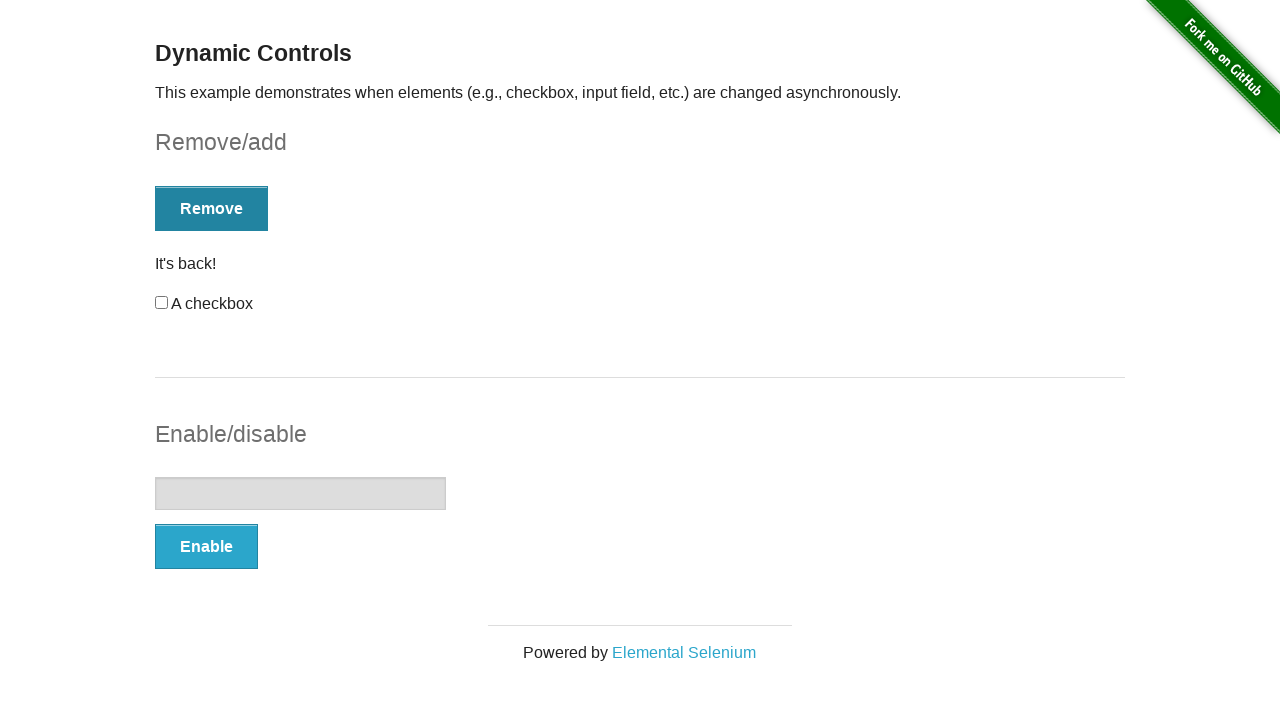